Tests drag and drop functionality on jQuery UI demo page by dragging an element into a drop zone, then navigates to the Button section

Starting URL: https://jqueryui.com/droppable/

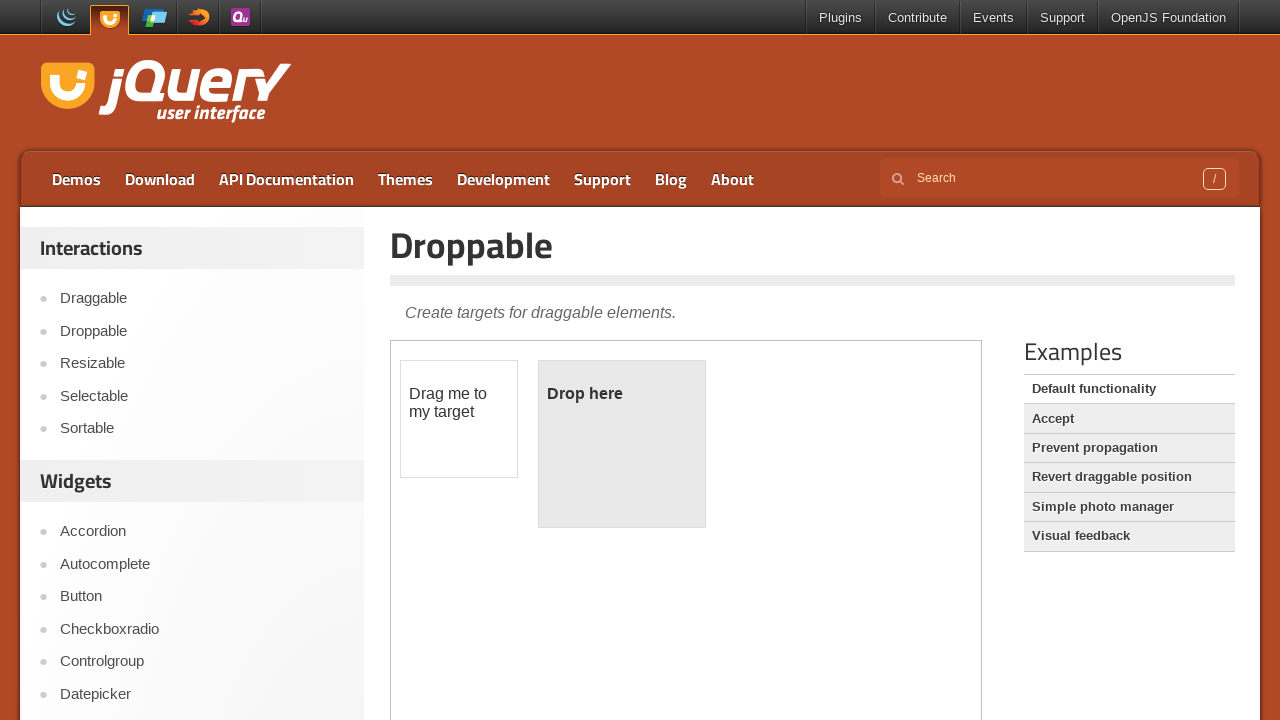

Located the first iframe containing the drag and drop demo
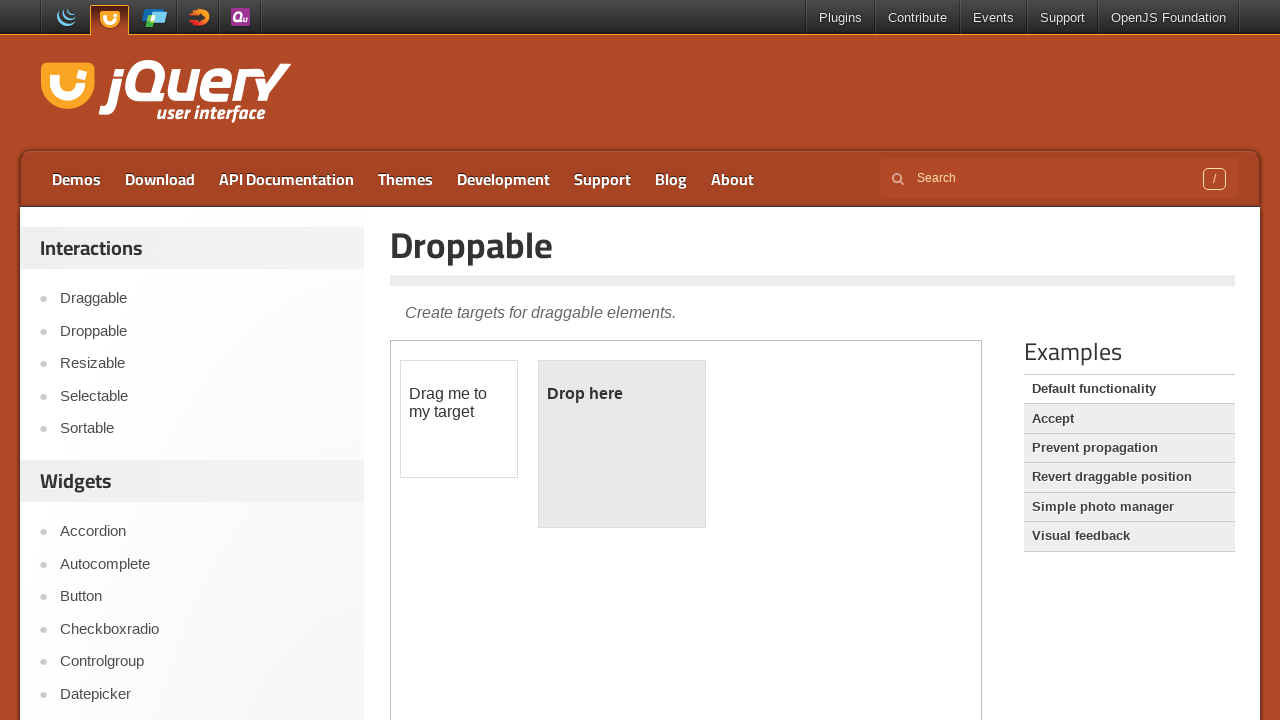

Located the draggable element with ID 'draggable'
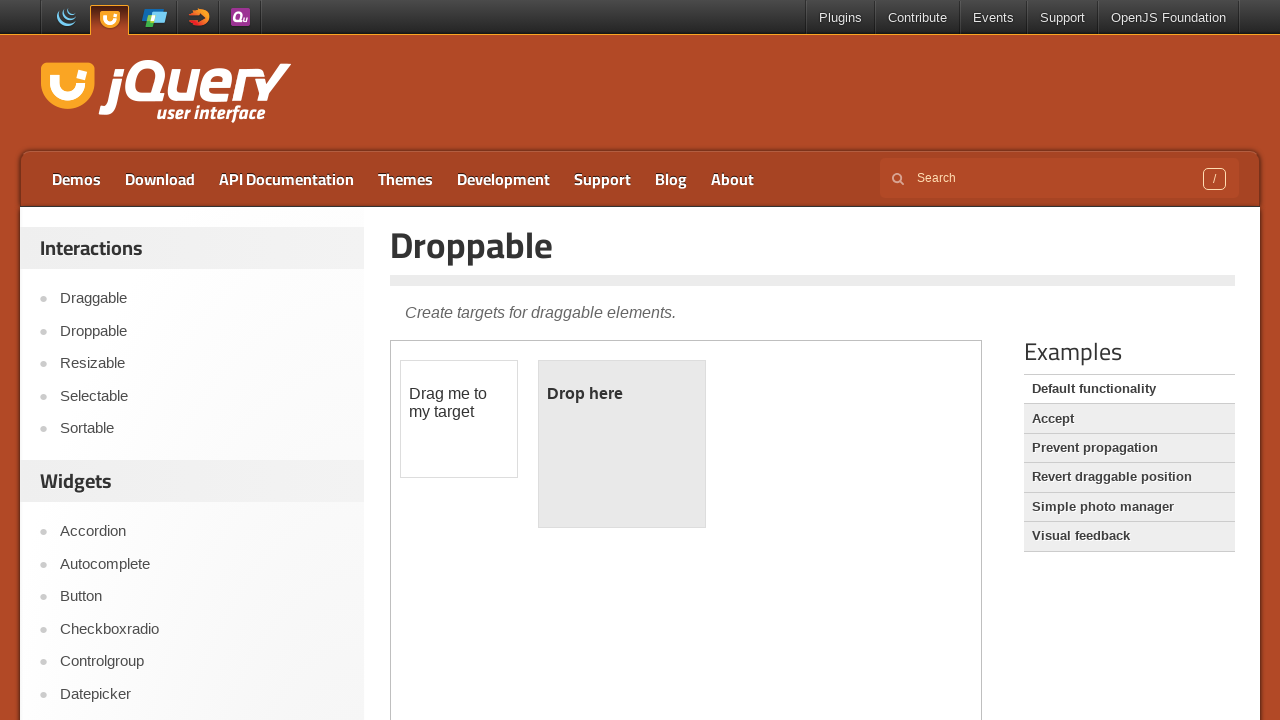

Located the droppable element with ID 'droppable'
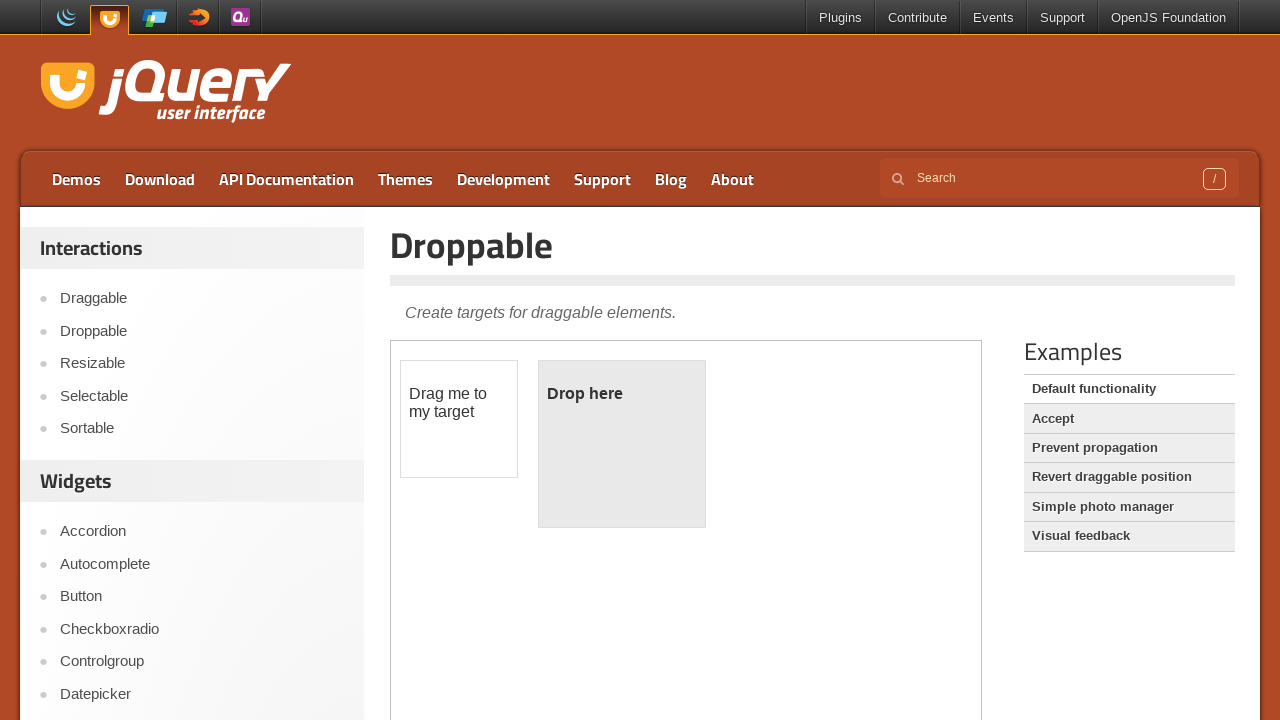

Dragged the source element into the destination drop zone at (622, 444)
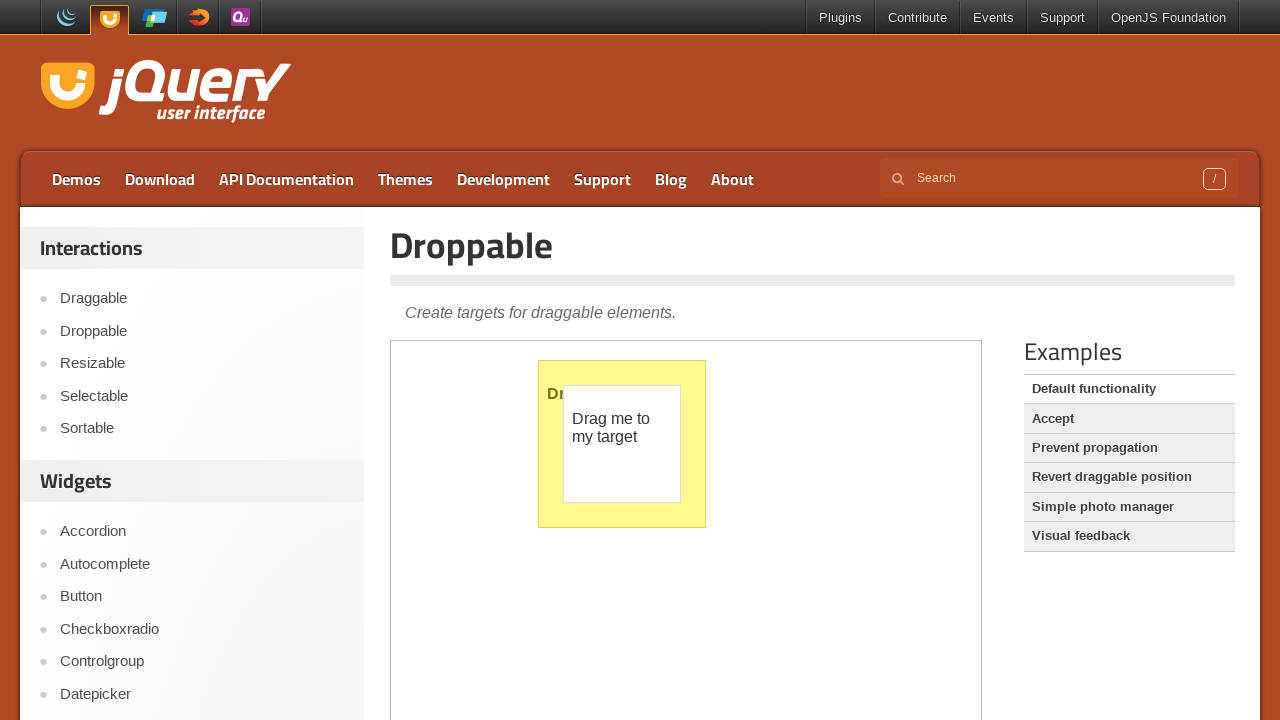

Clicked on the Button link to navigate to Button section at (202, 597) on text=Button
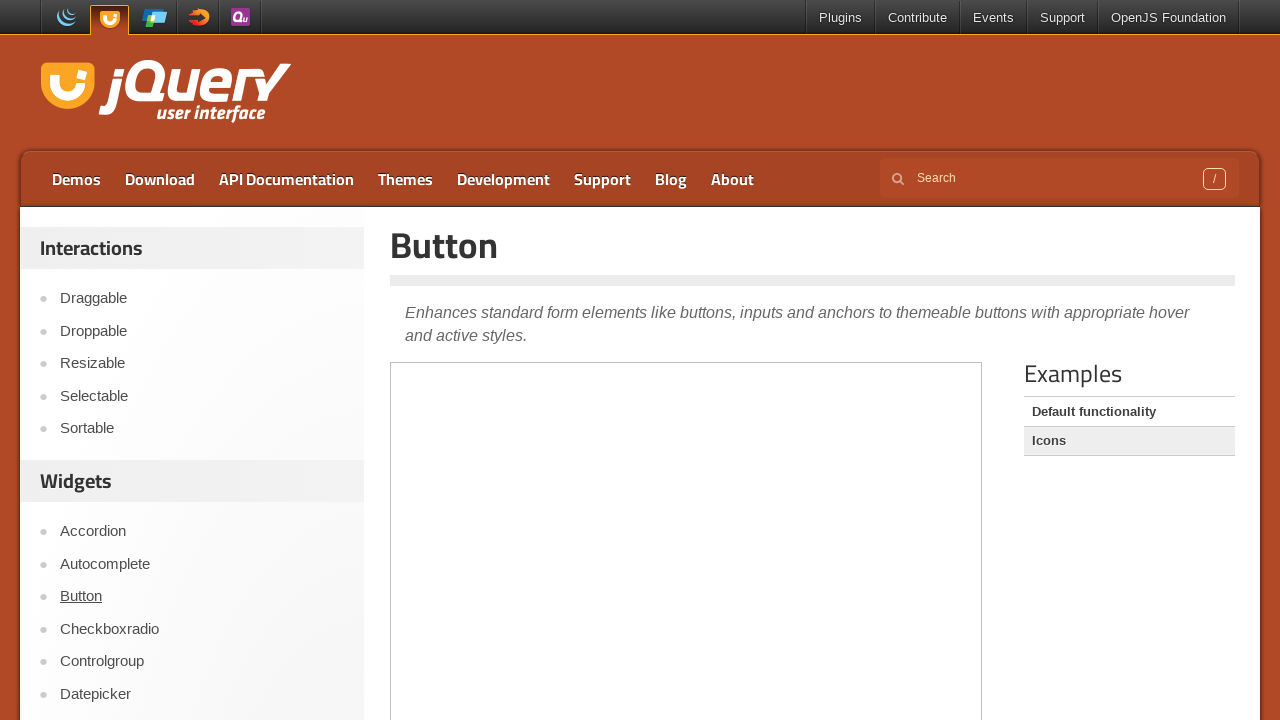

Waited for page to reach network idle state after navigation
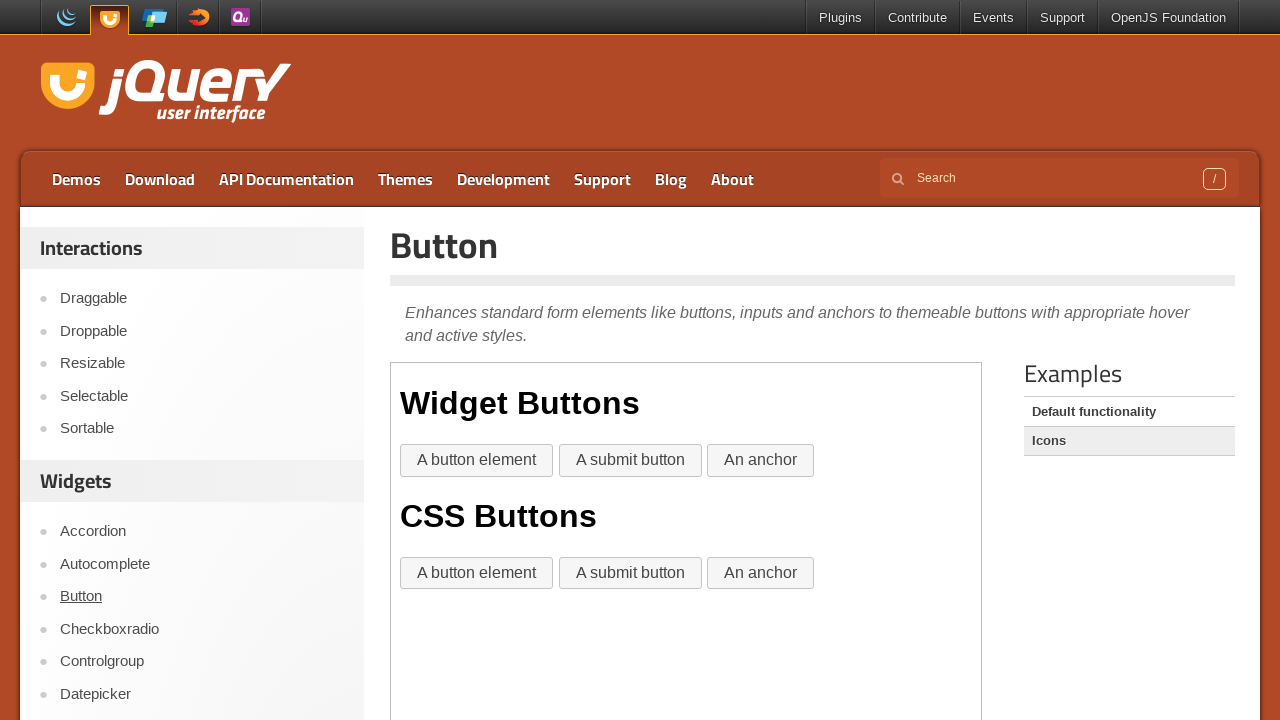

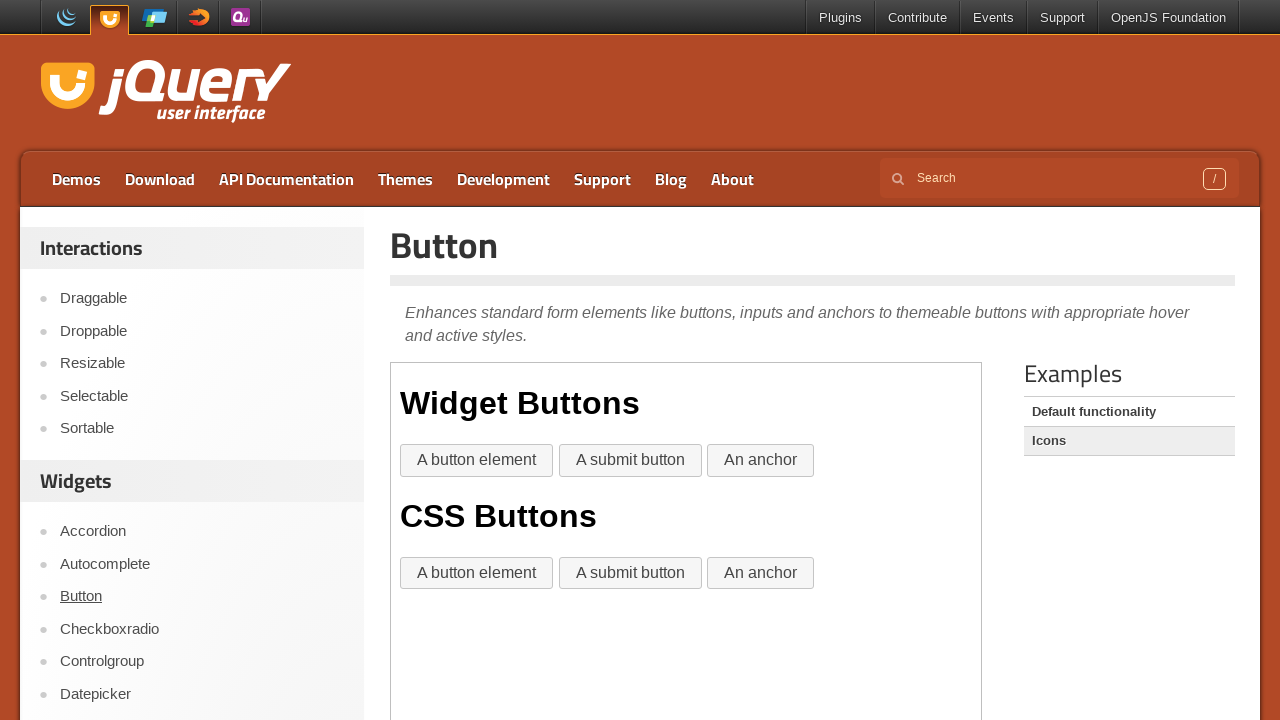